Tests nested iframe navigation by clicking the "Nested Frames" link, switching to the top frame, then to the middle frame, and verifying the content element is accessible.

Starting URL: https://the-internet.herokuapp.com/

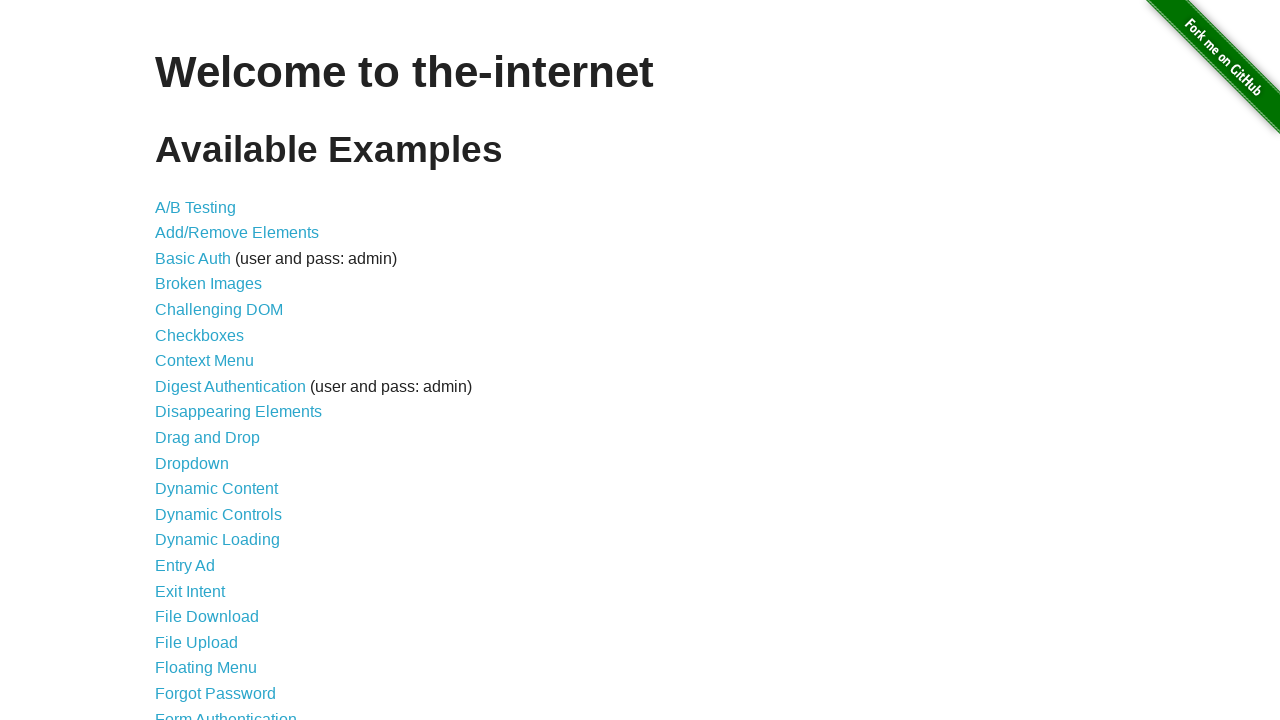

Clicked 'Nested Frames' link at (210, 395) on text=Nested Frames
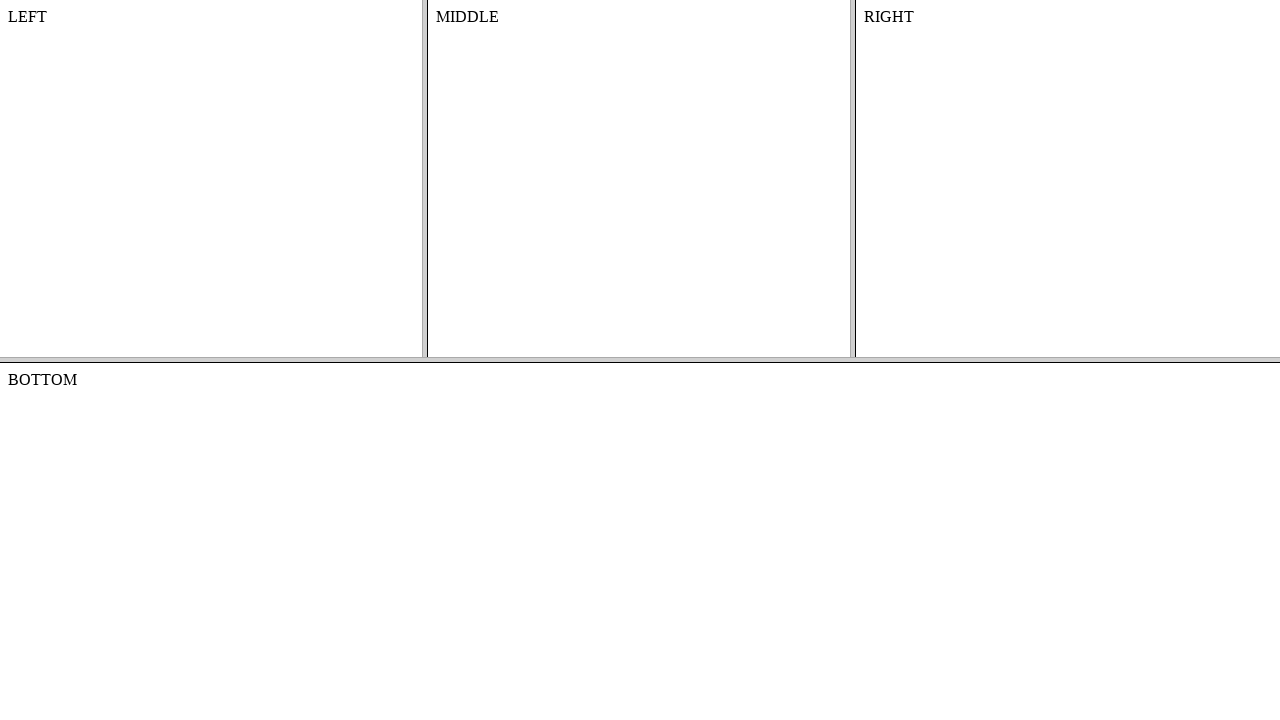

Located top frame
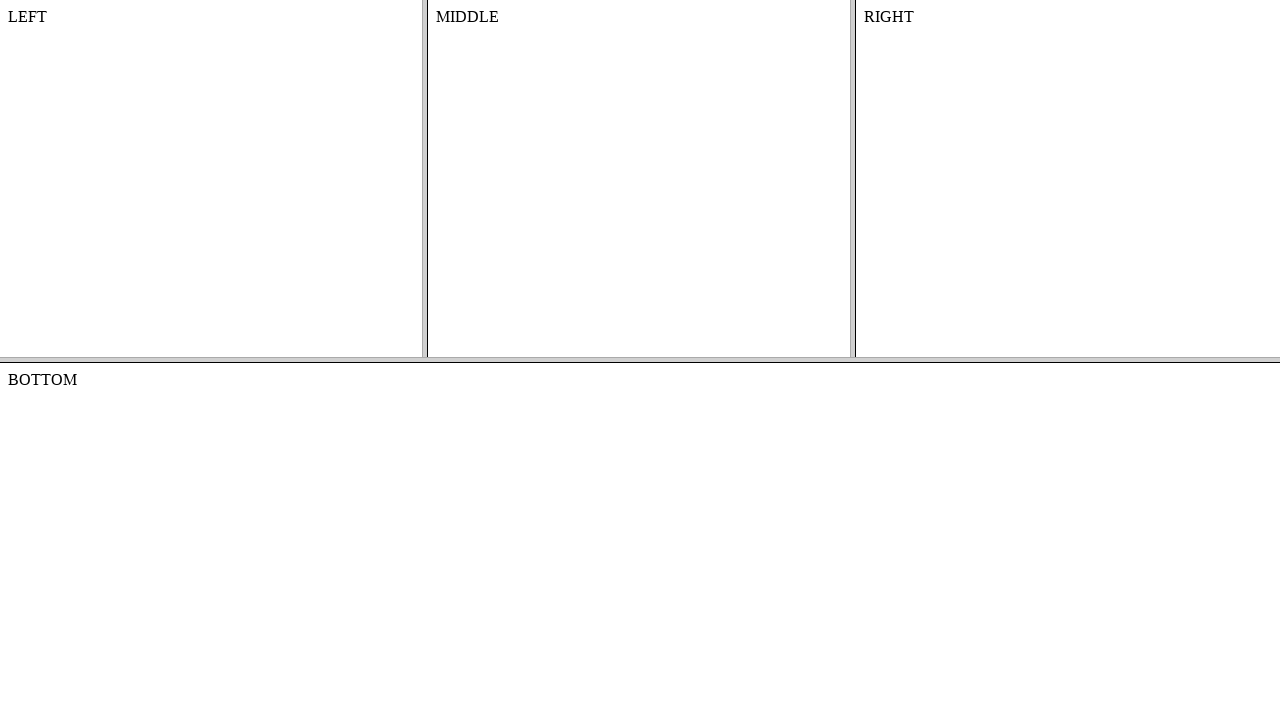

Located middle frame within top frame
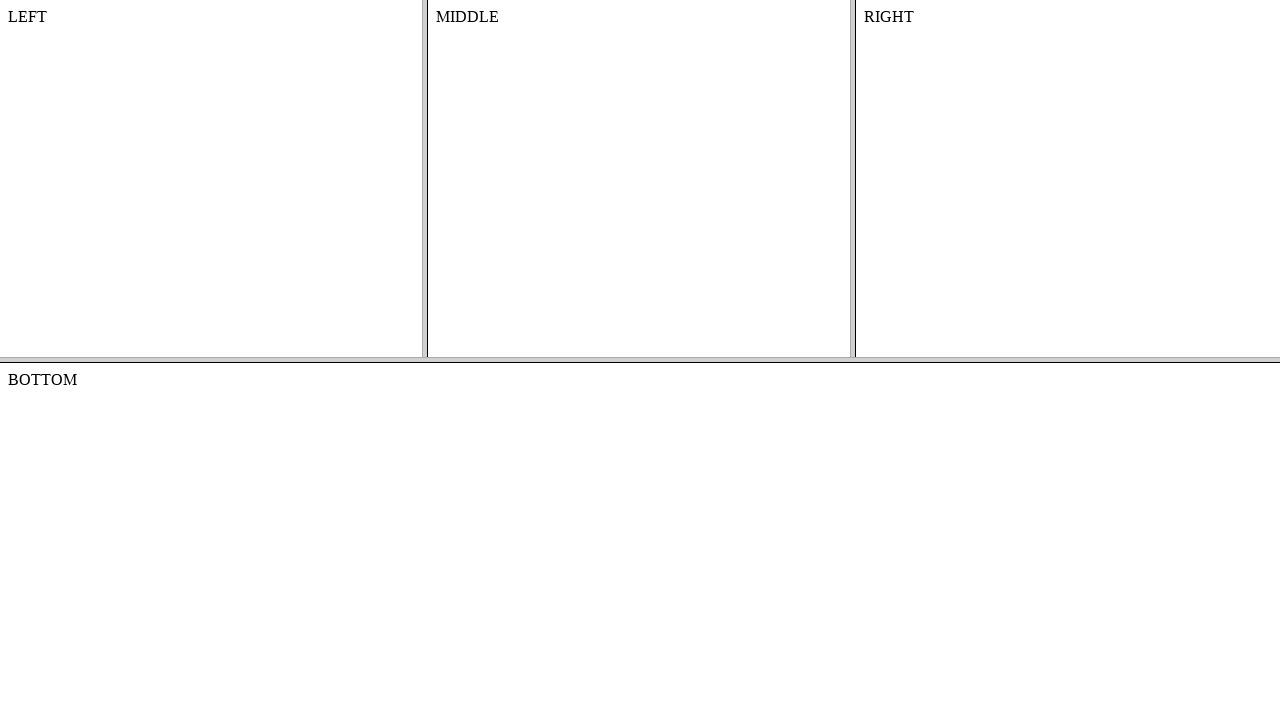

Verified content element is accessible in middle frame
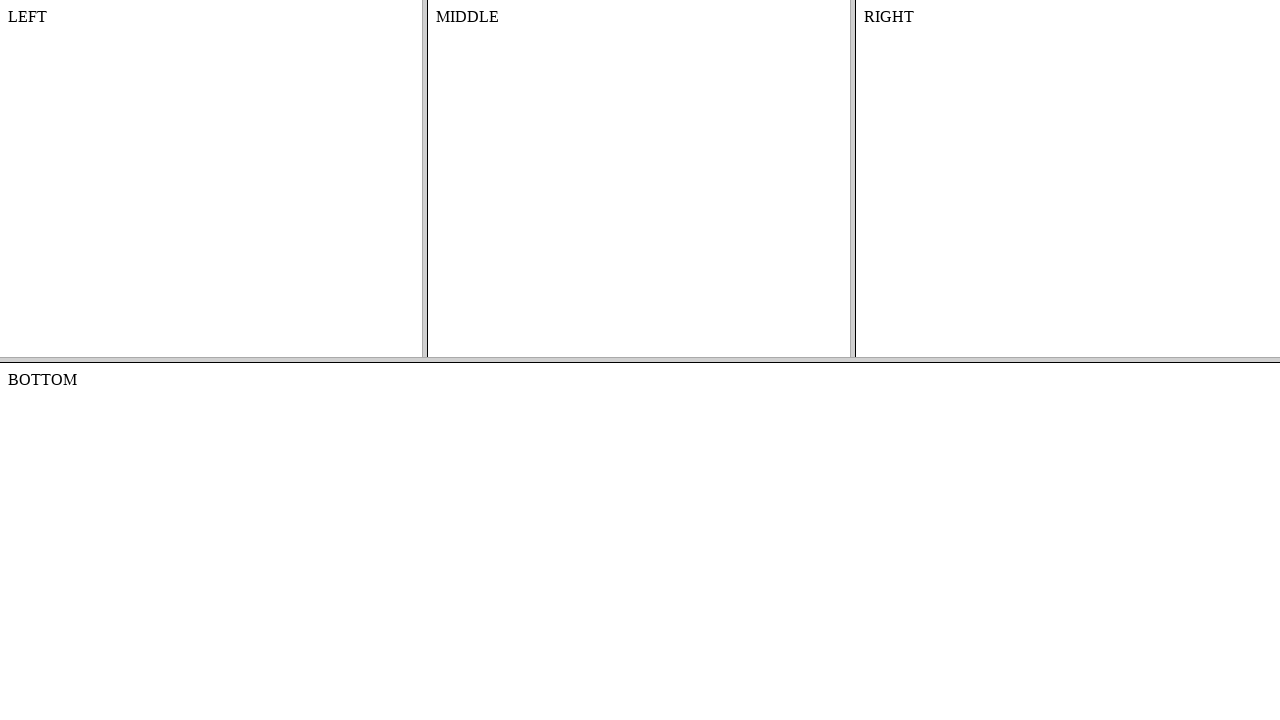

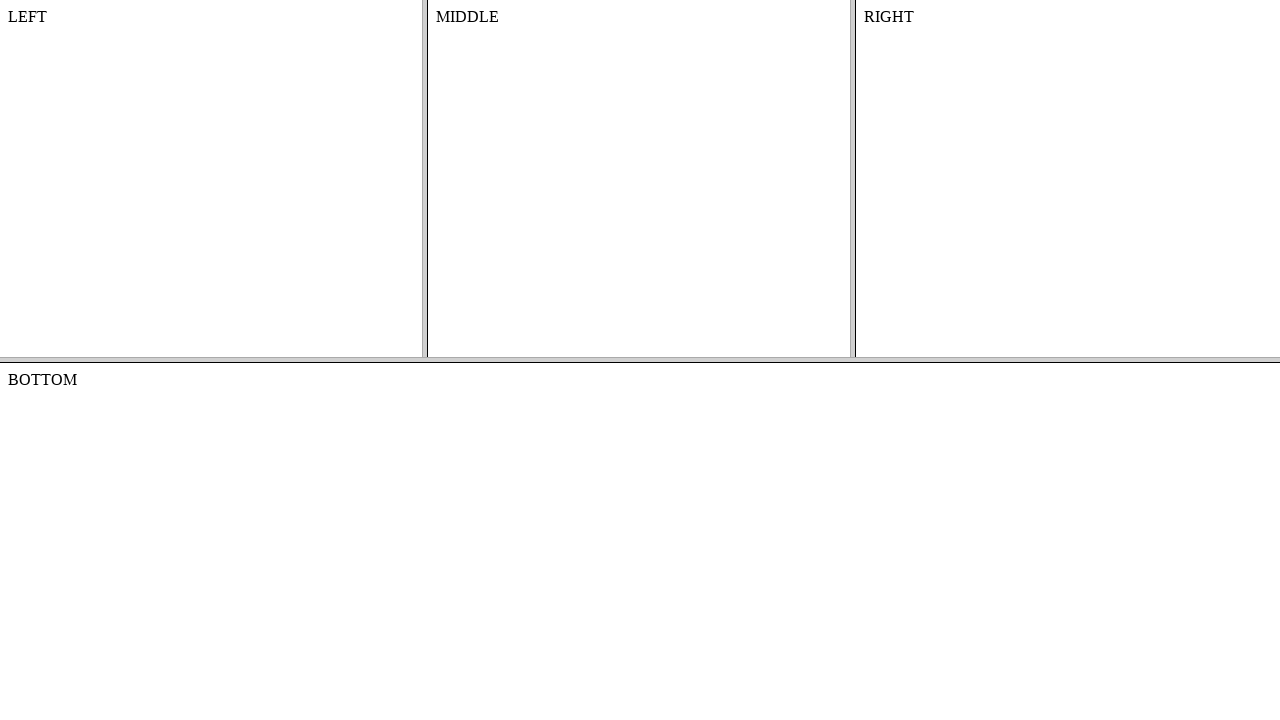